Loops through a table to find a row containing 'Python' and verifies the price in the adjacent column equals '25'

Starting URL: https://rahulshettyacademy.com/AutomationPractice/

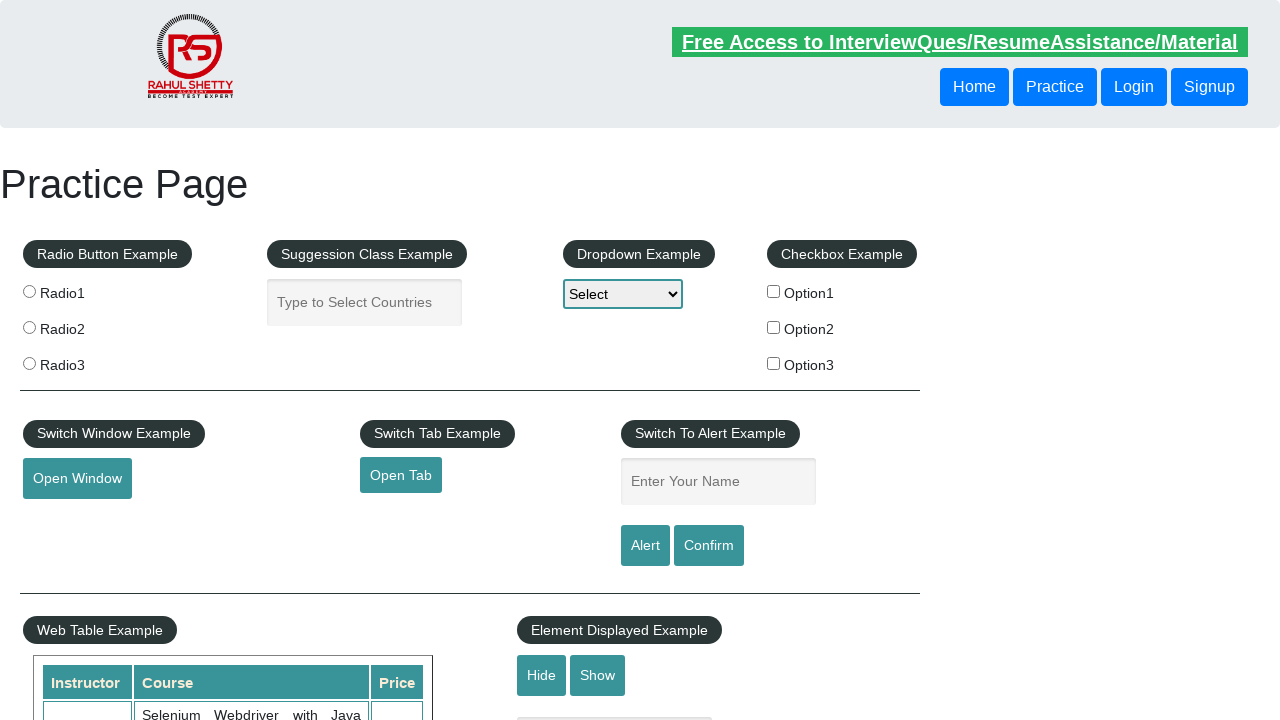

Waited for table to load (second column cells)
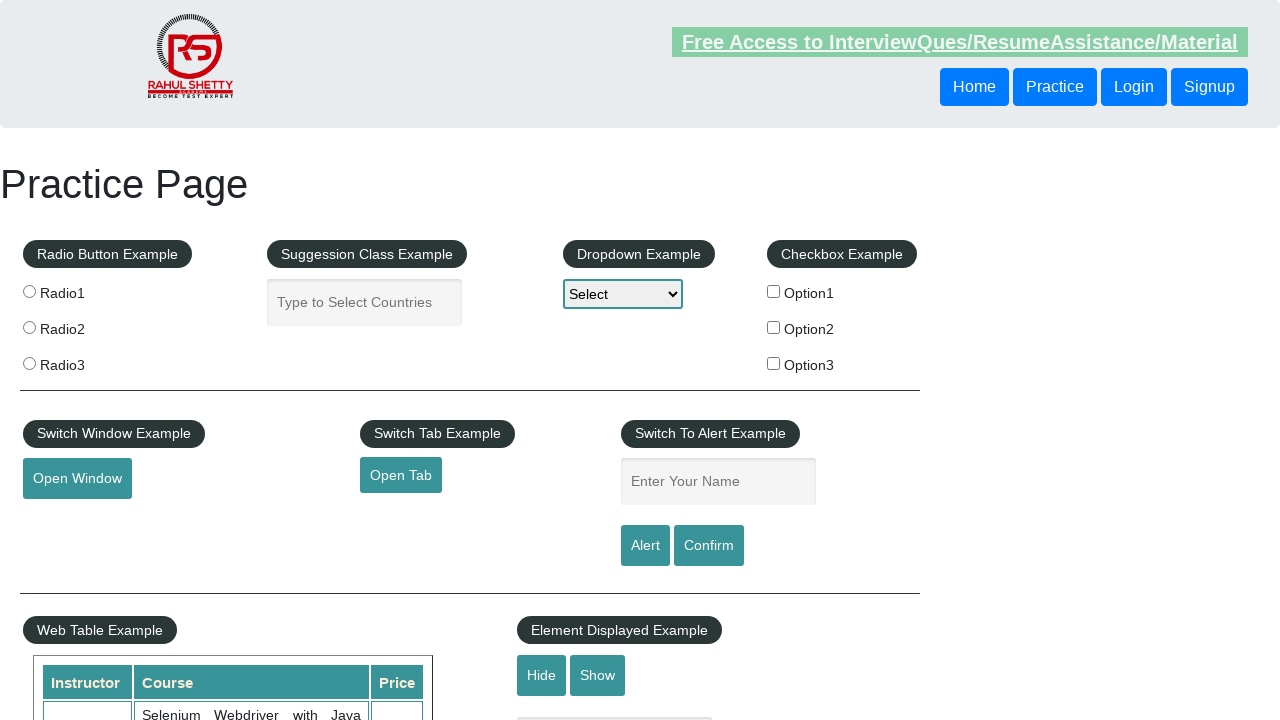

Located all second column cells in table
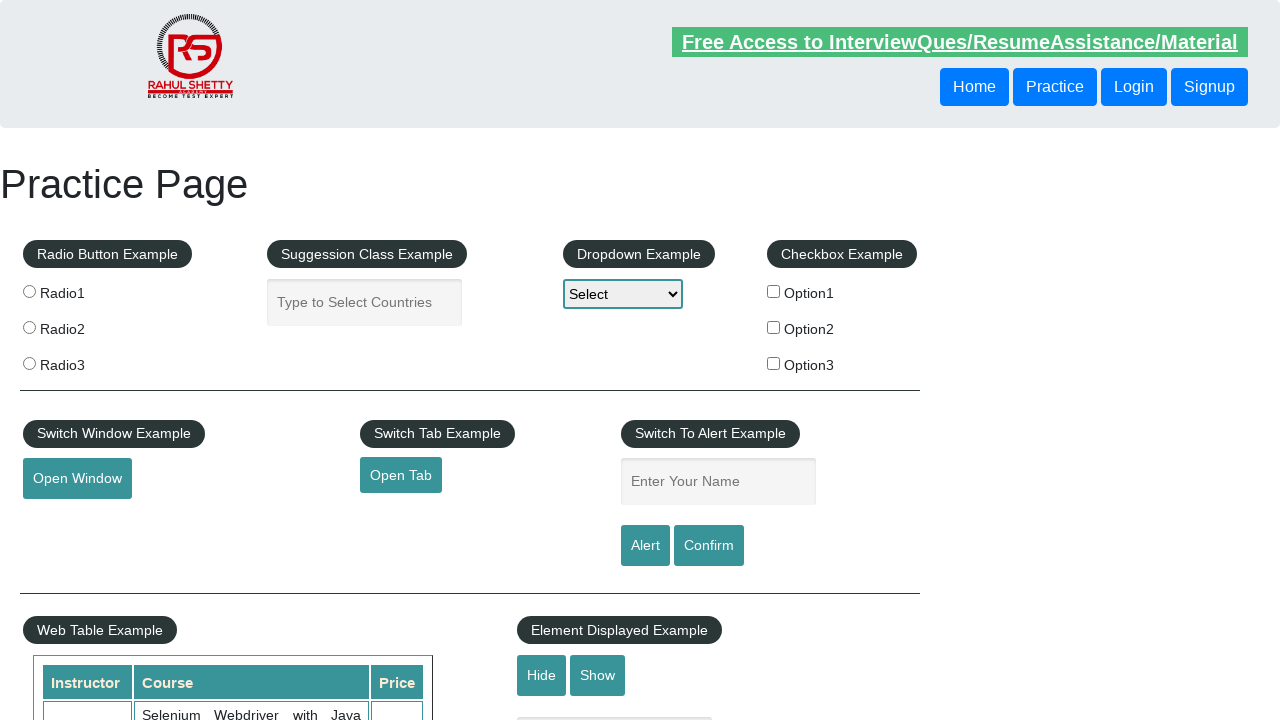

Found 20 cells in second column
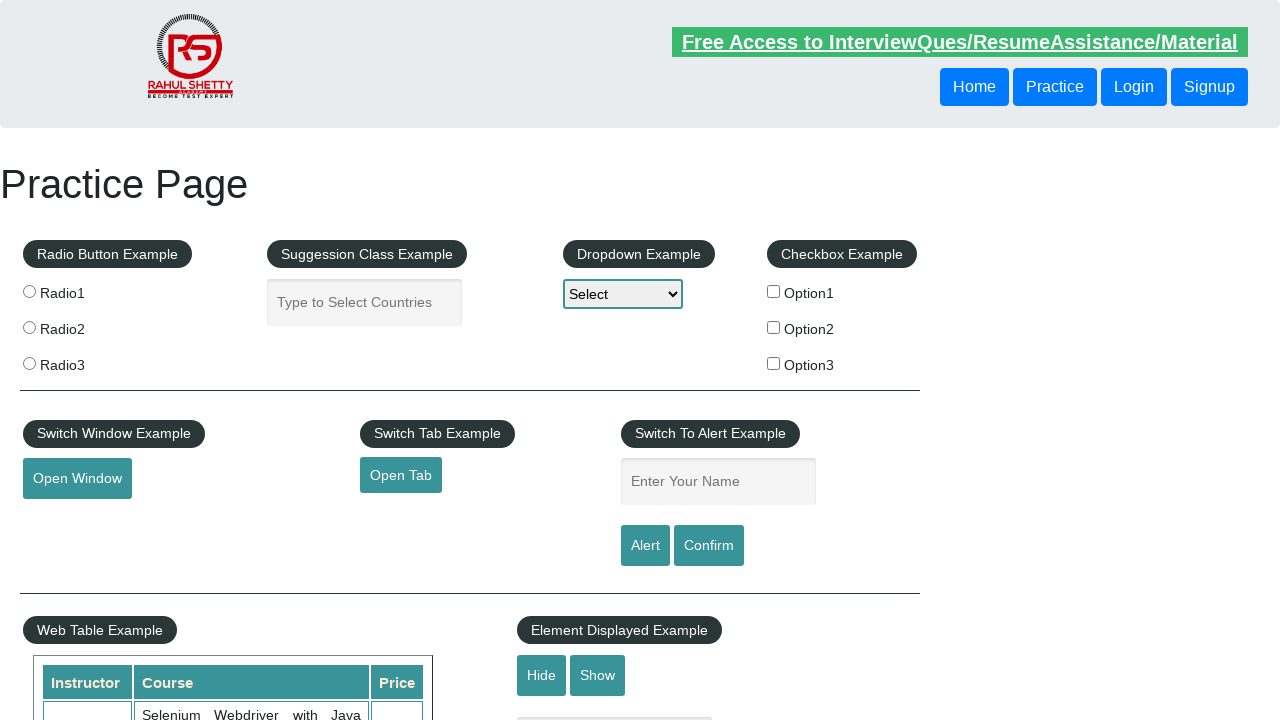

Retrieved text from cell 0: 'Selenium Webdriver with Java Basics + Advanced + Interview Guide'
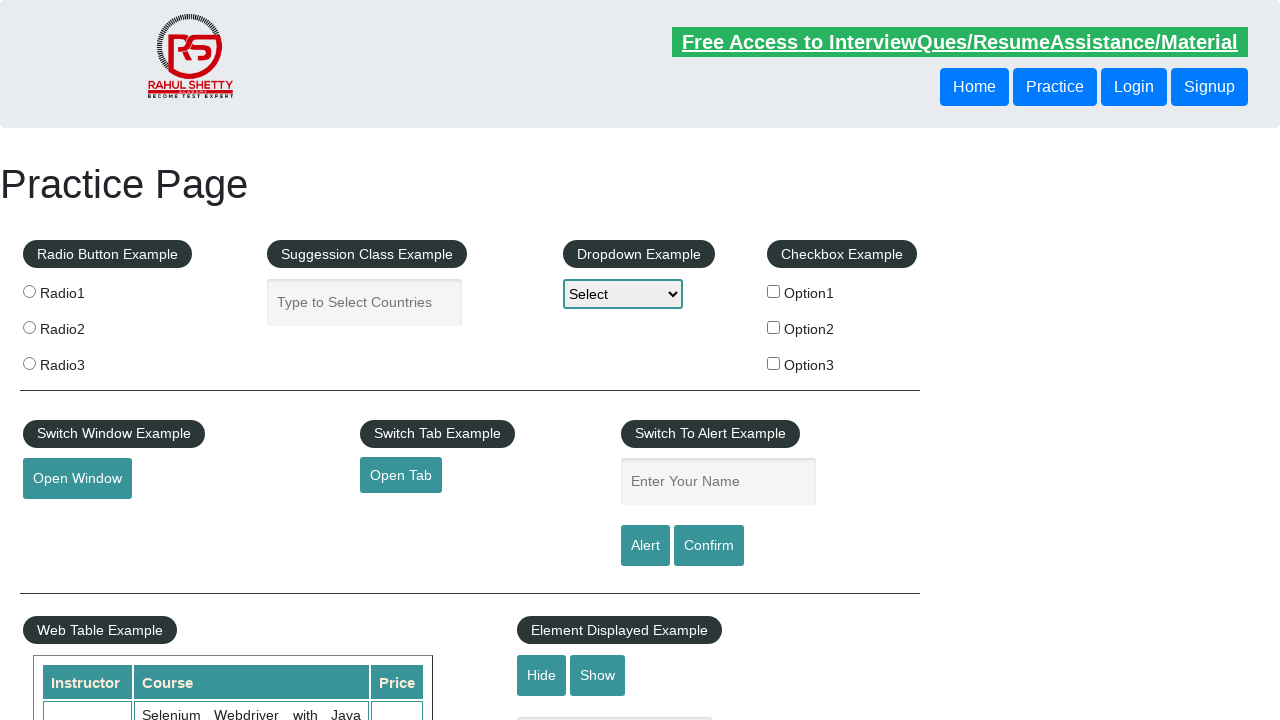

Retrieved text from cell 1: 'Learn SQL in Practical + Database Testing from Scratch'
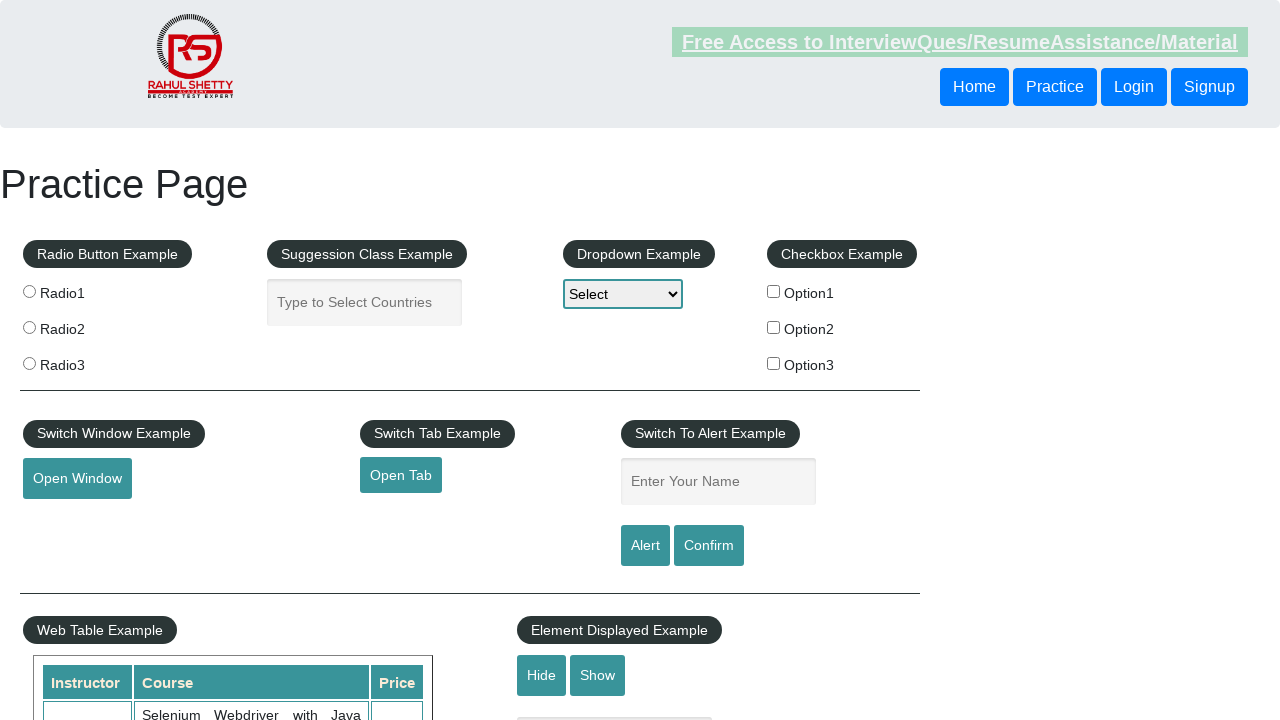

Retrieved text from cell 2: 'Appium (Selenium) - Mobile Automation Testing from Scratch'
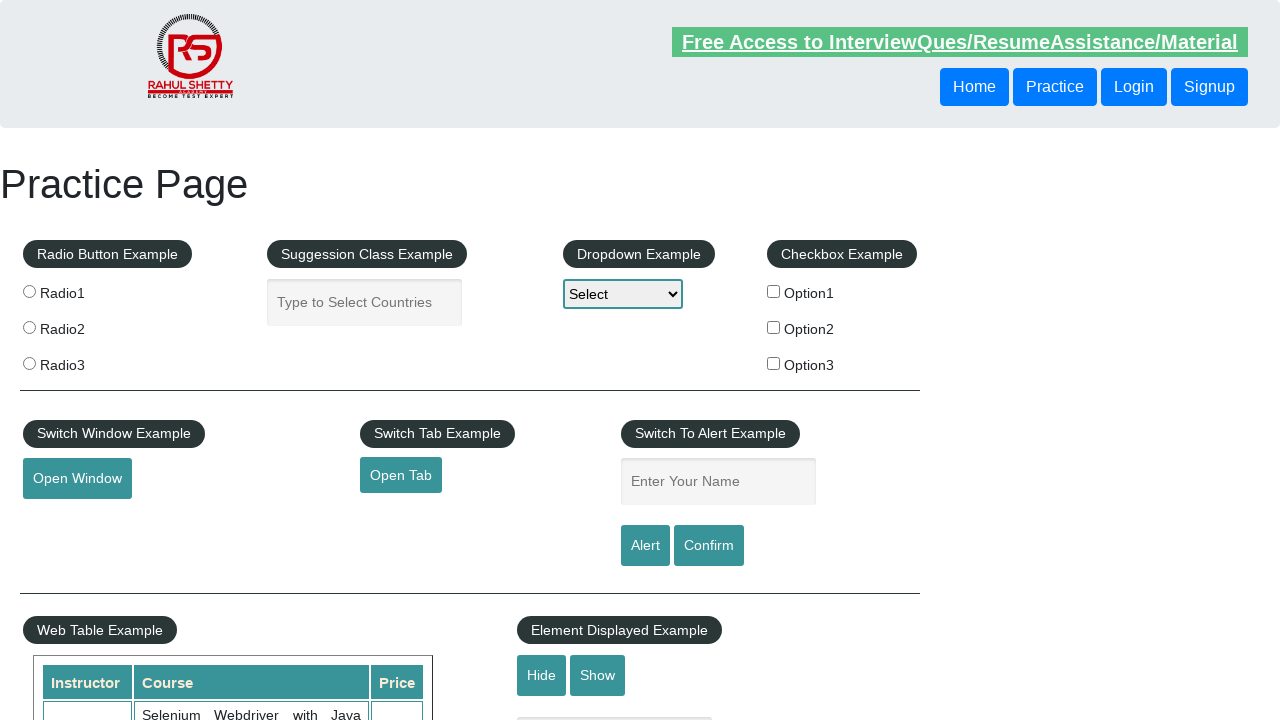

Retrieved text from cell 3: 'WebSecurity Testing for Beginners-QA knowledge to next level'
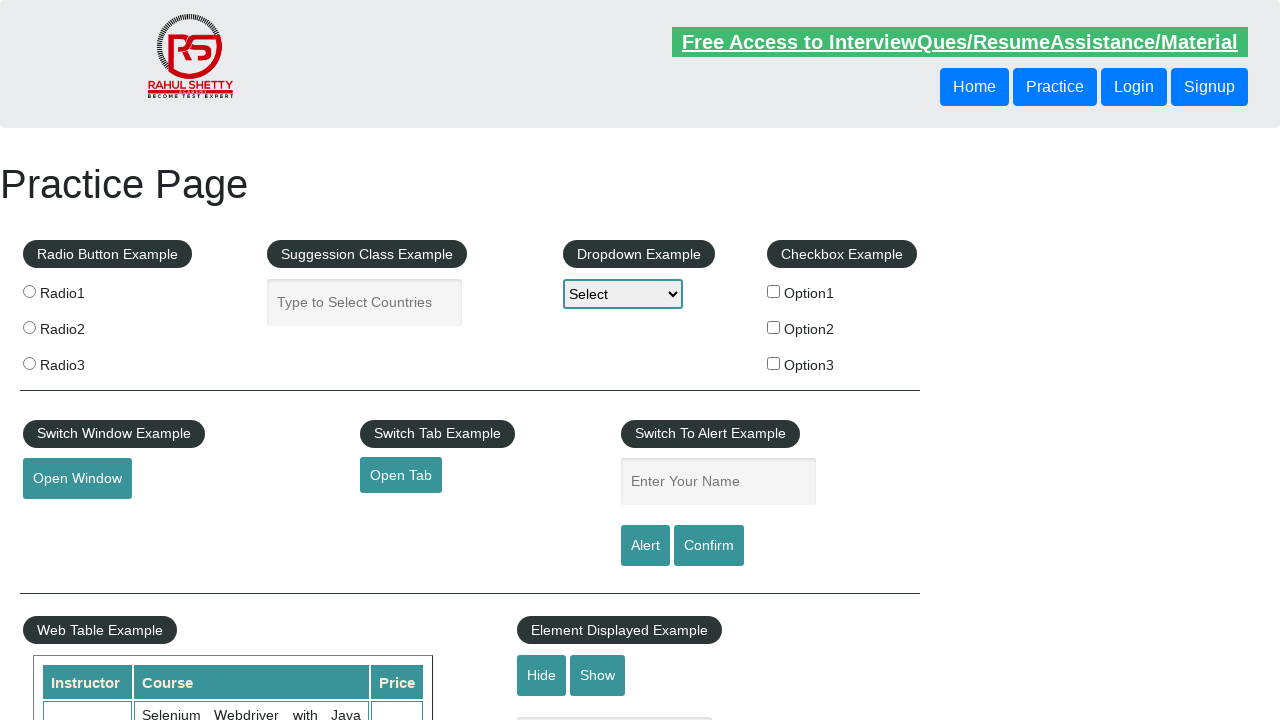

Retrieved text from cell 4: 'Learn JMETER from Scratch - (Performance + Load) Testing Tool'
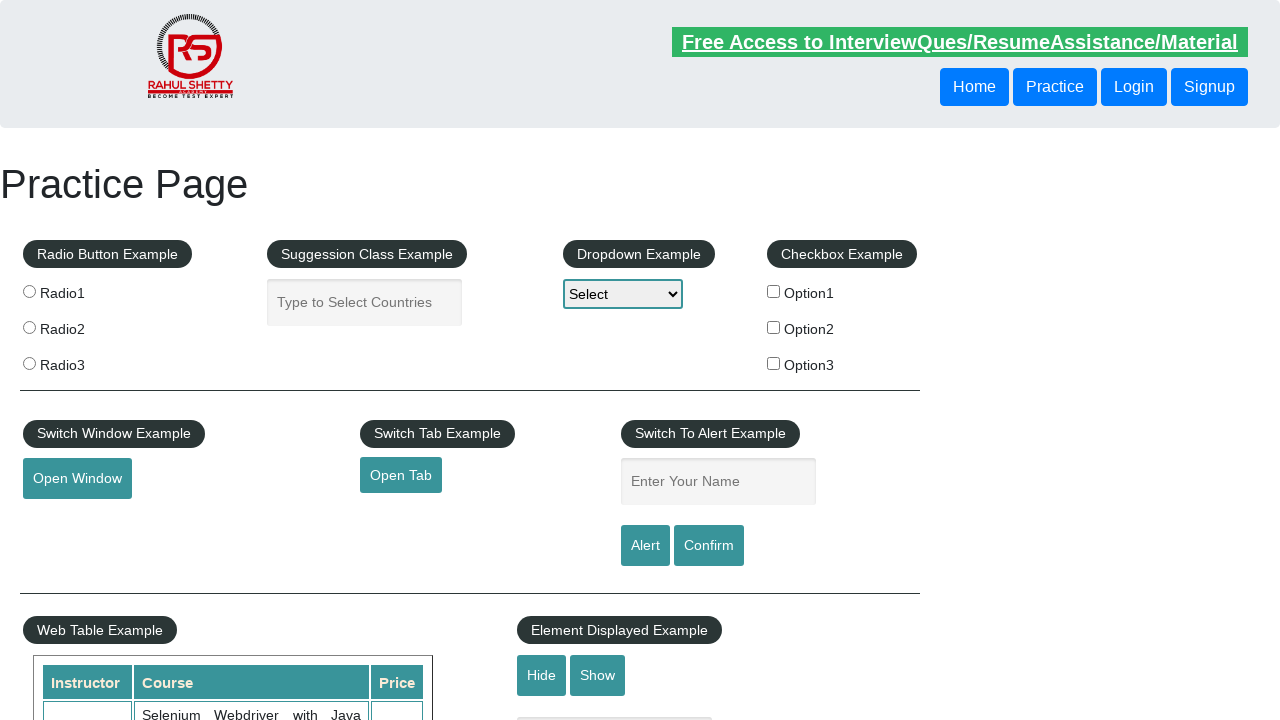

Retrieved text from cell 5: 'WebServices / REST API Testing with SoapUI'
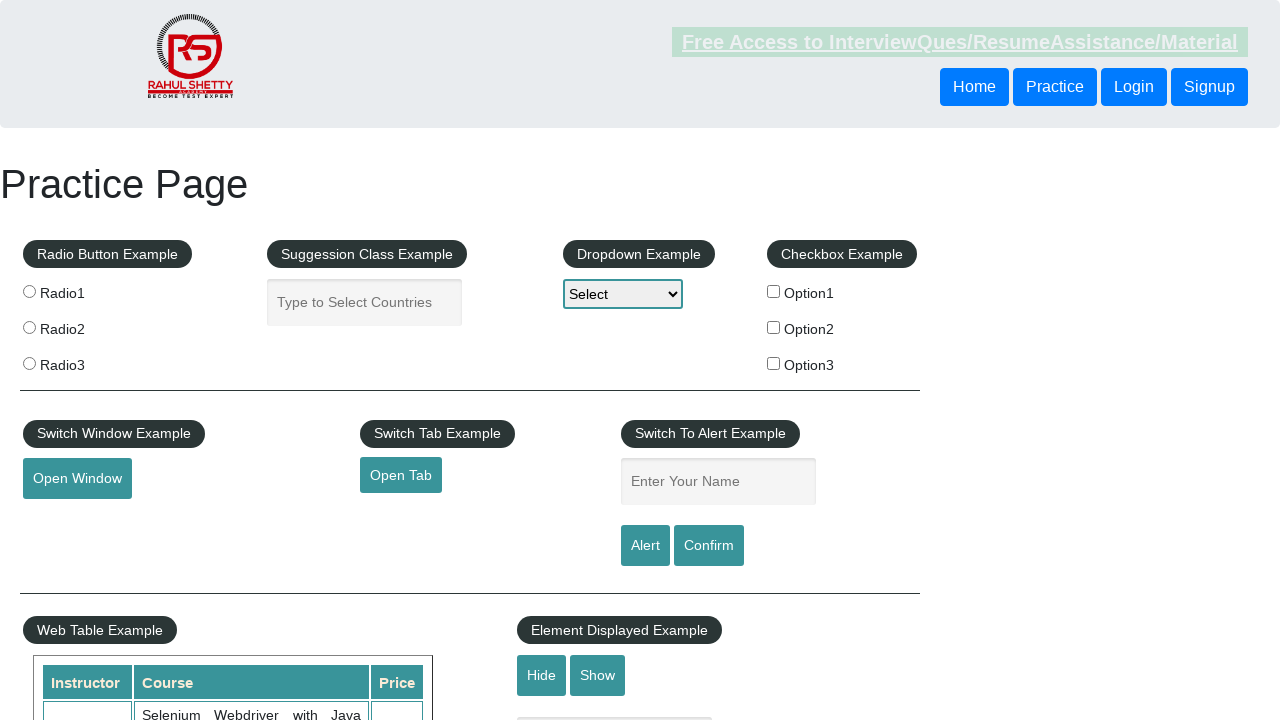

Retrieved text from cell 6: 'QA Expert Course :Software Testing + Bugzilla + SQL + Agile'
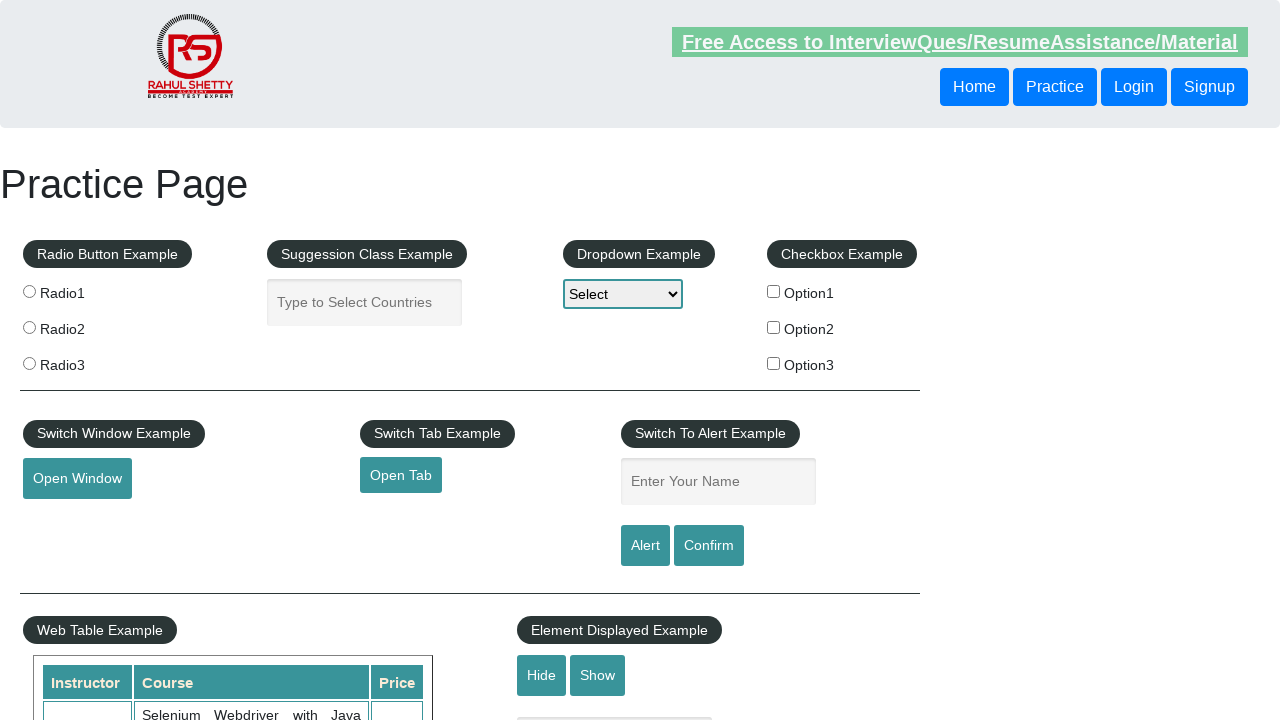

Retrieved text from cell 7: 'Master Selenium Automation in simple Python Language'
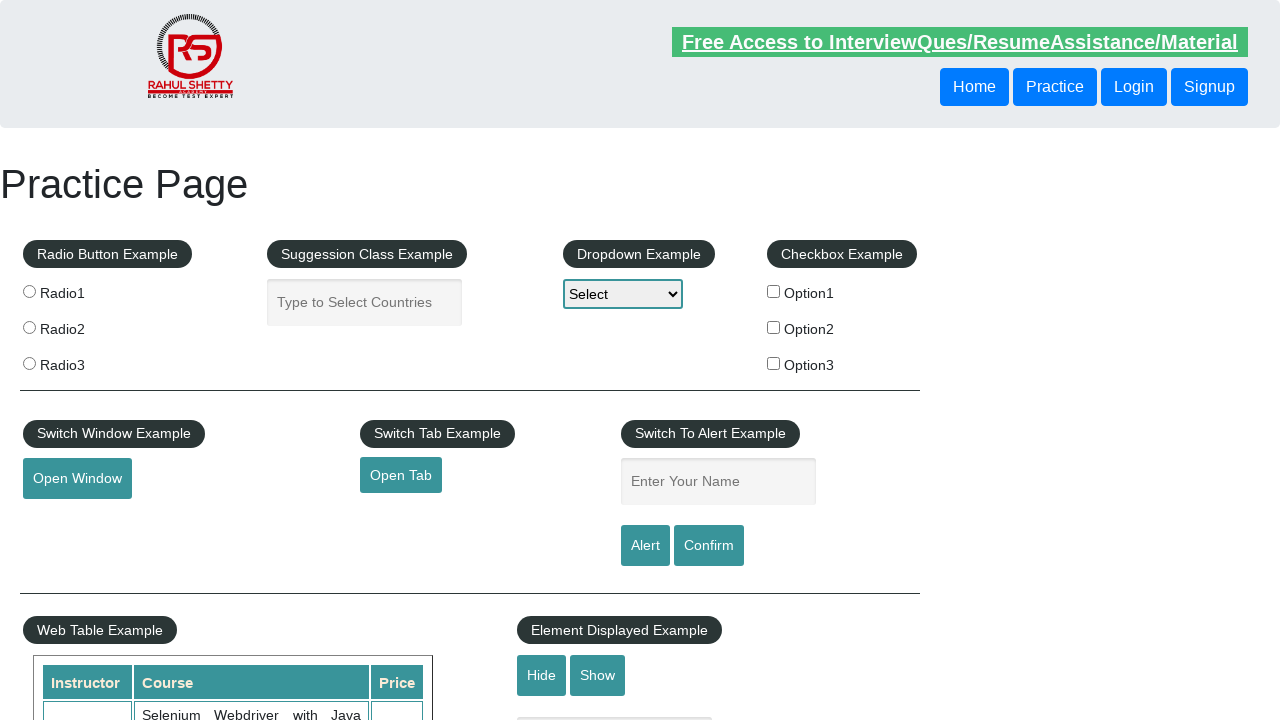

Located price cell adjacent to Python course at row 7
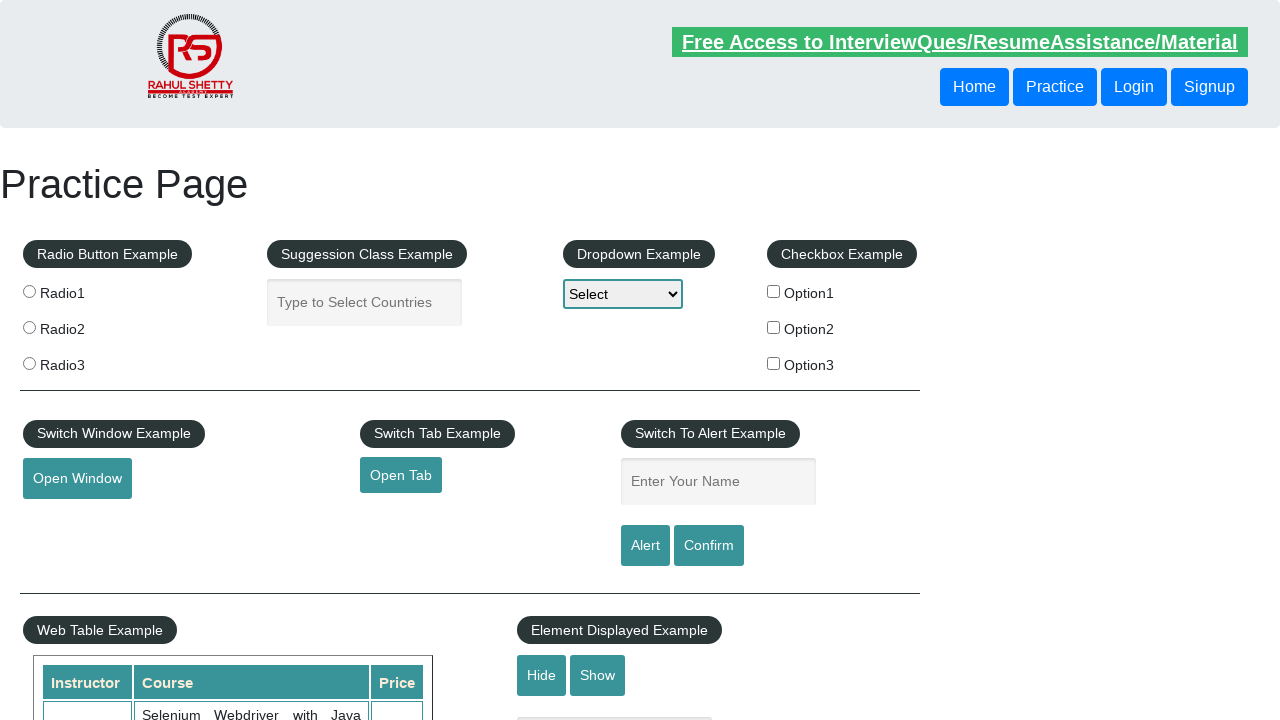

Retrieved price text: '25'
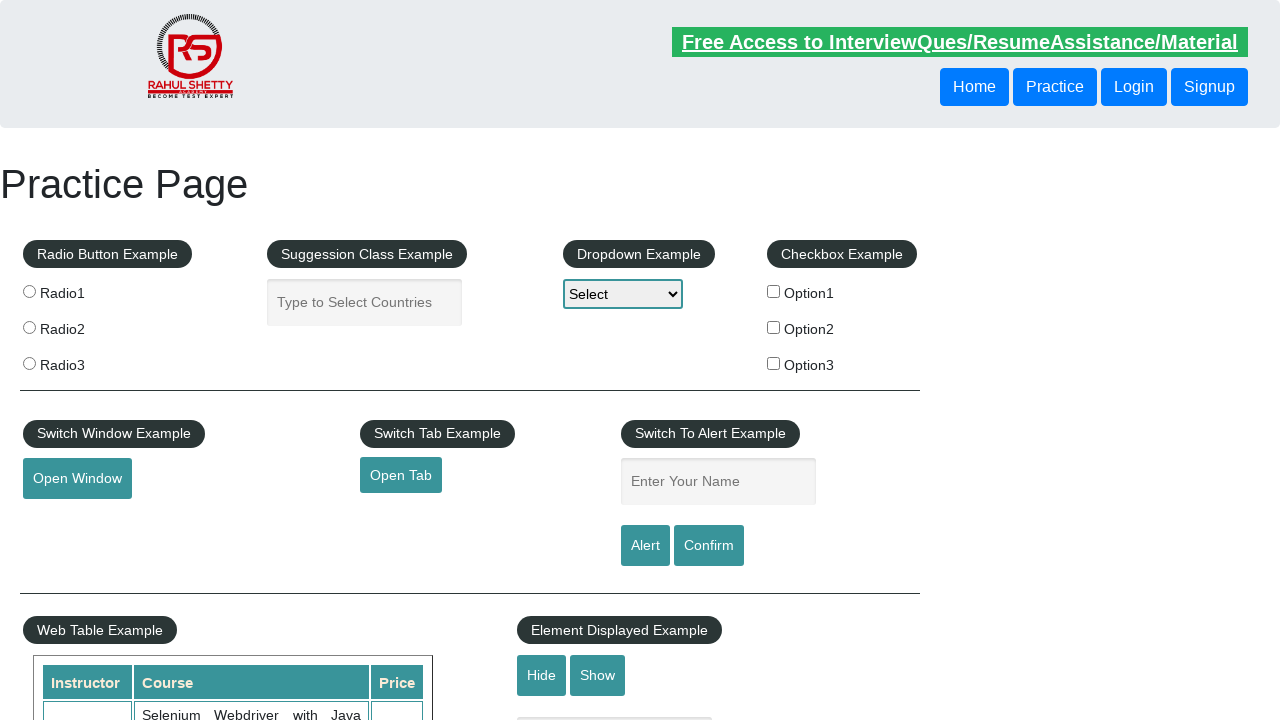

Verified price equals '25' for Python course
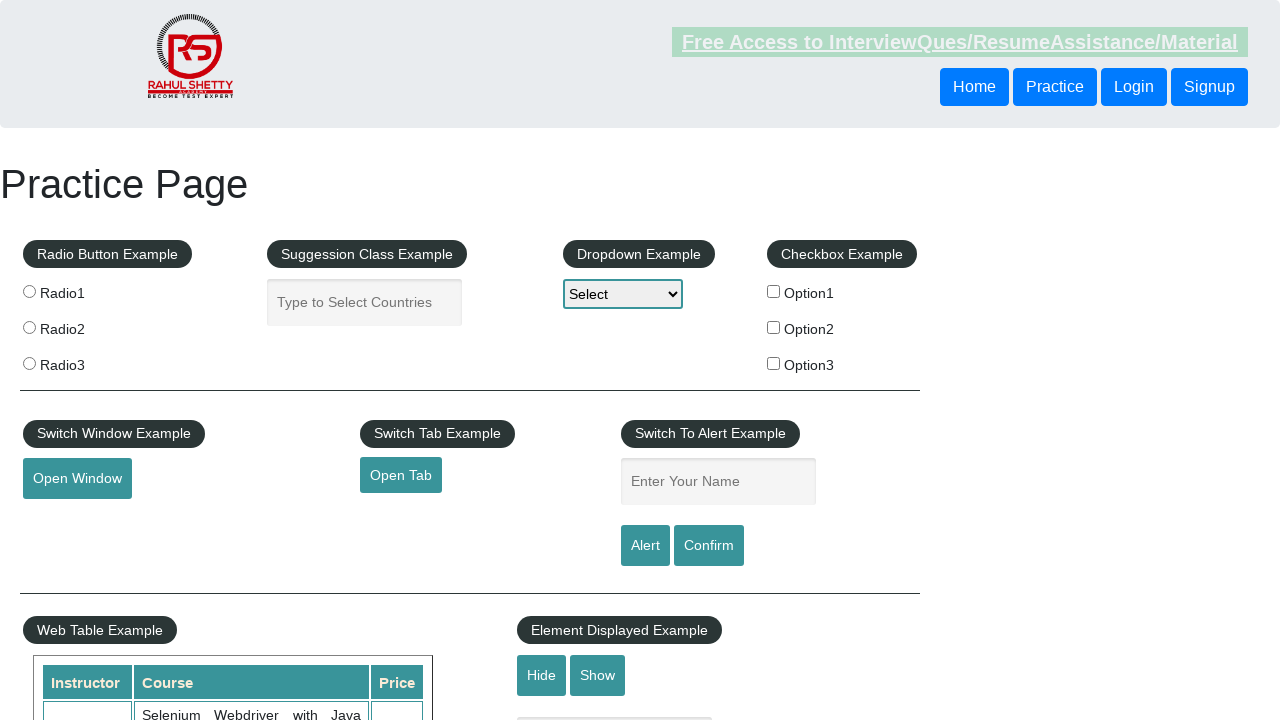

Retrieved text from cell 8: 'Advanced Selenium Framework Pageobject, TestNG, Maven, Jenkins,C'
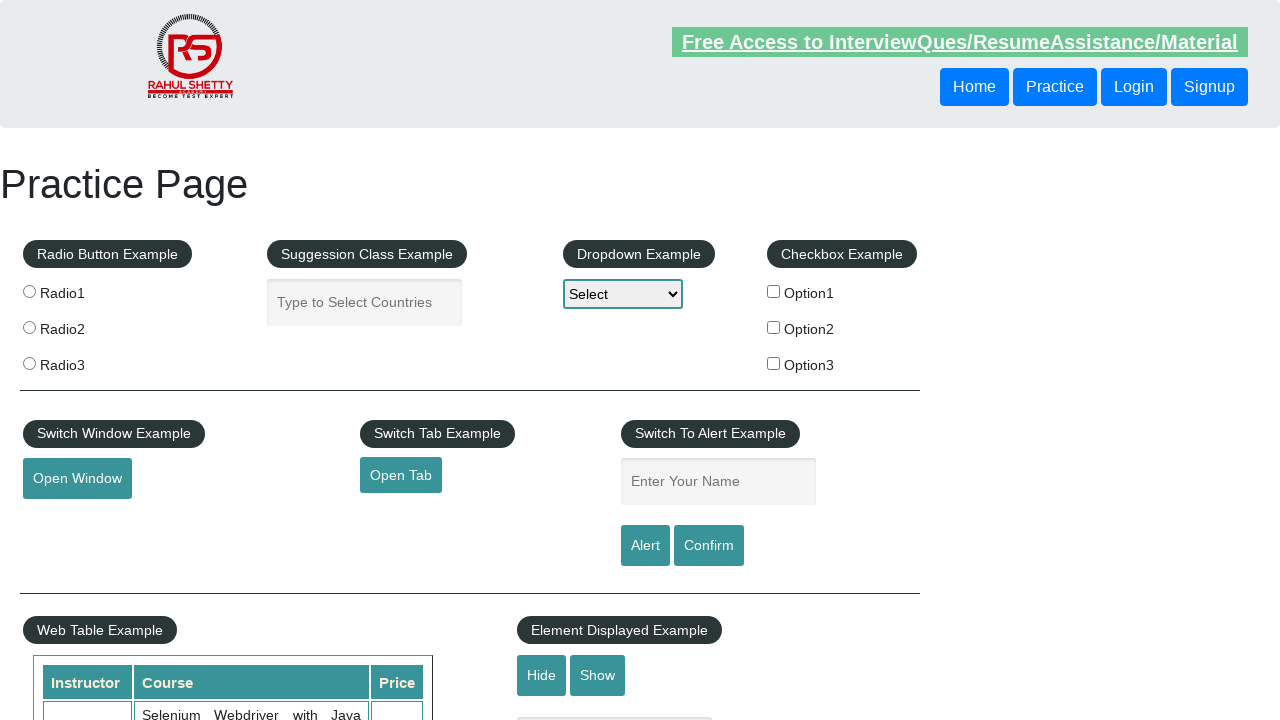

Retrieved text from cell 9: 'Write effective QA Resume that will turn to interview call'
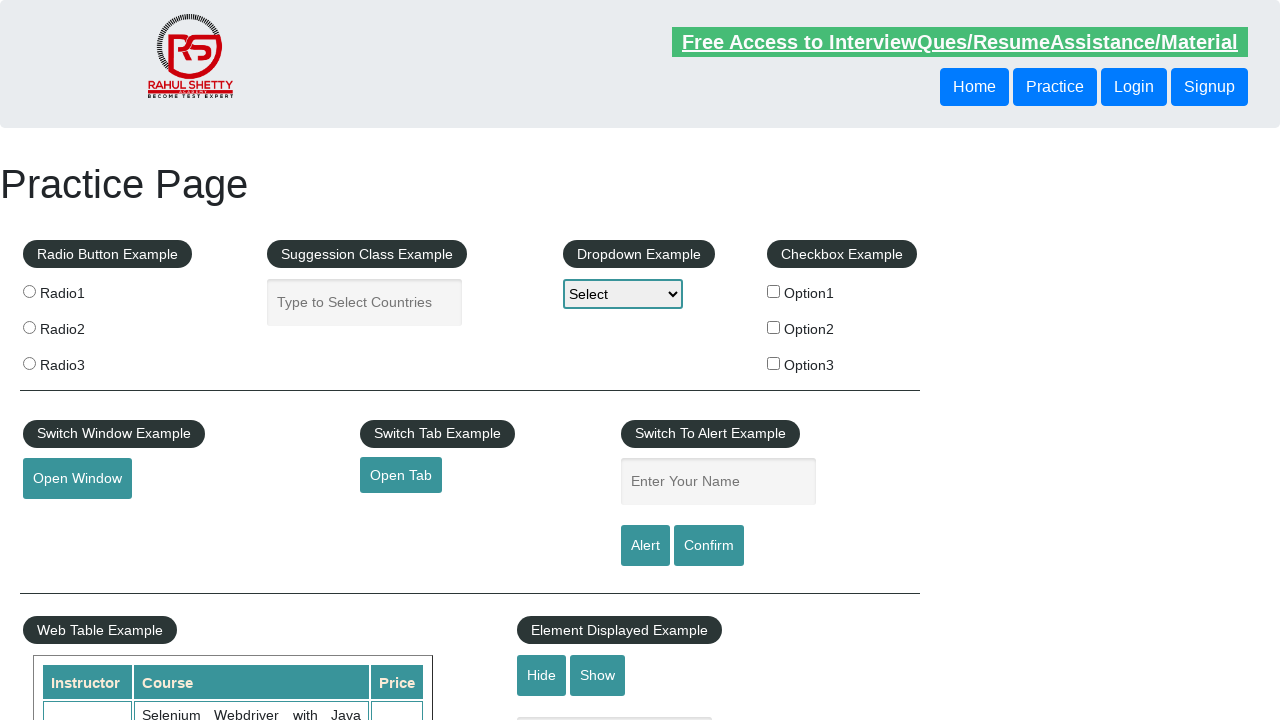

Retrieved text from cell 10: 'Engineer'
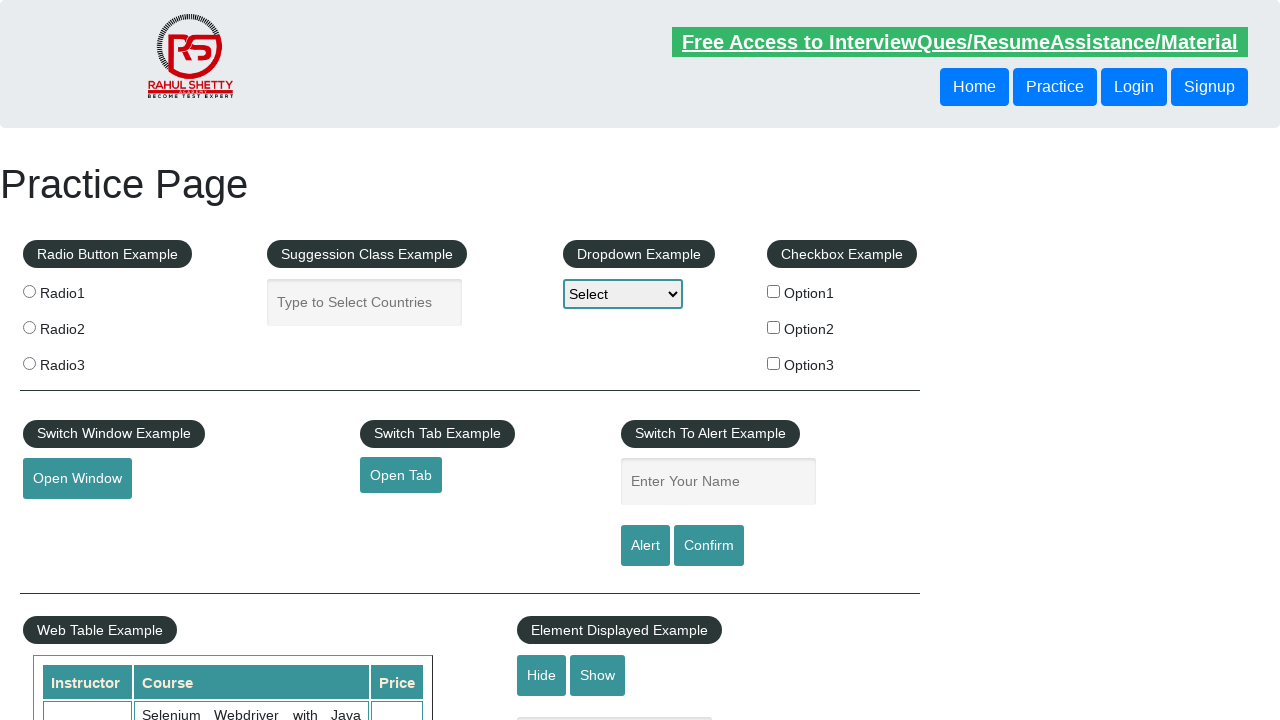

Retrieved text from cell 11: 'Mechanic'
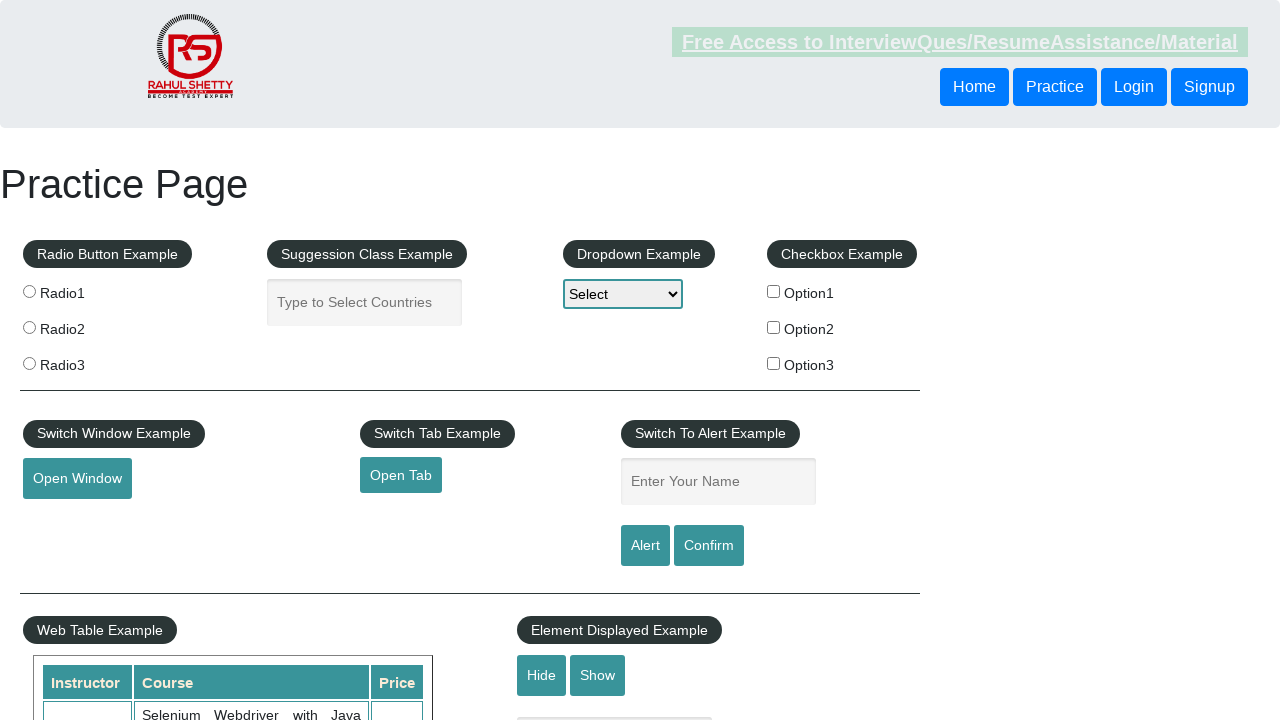

Retrieved text from cell 12: 'Manager'
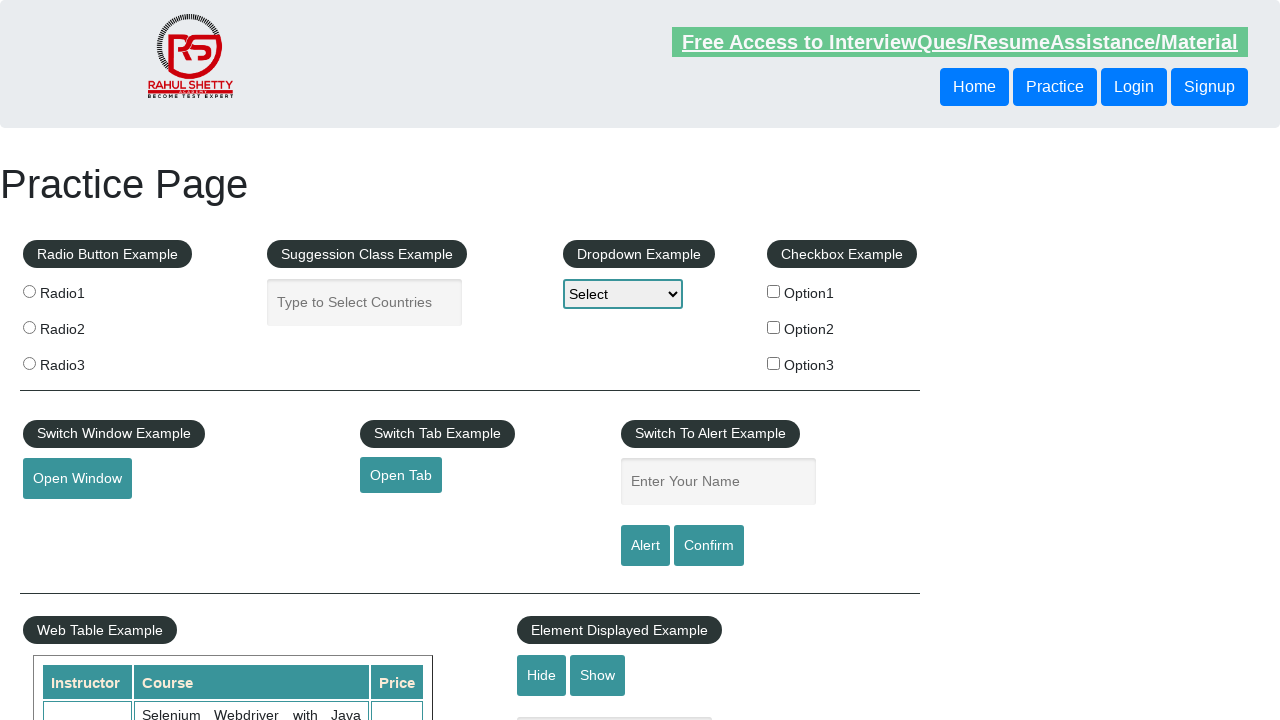

Retrieved text from cell 13: 'Receptionist'
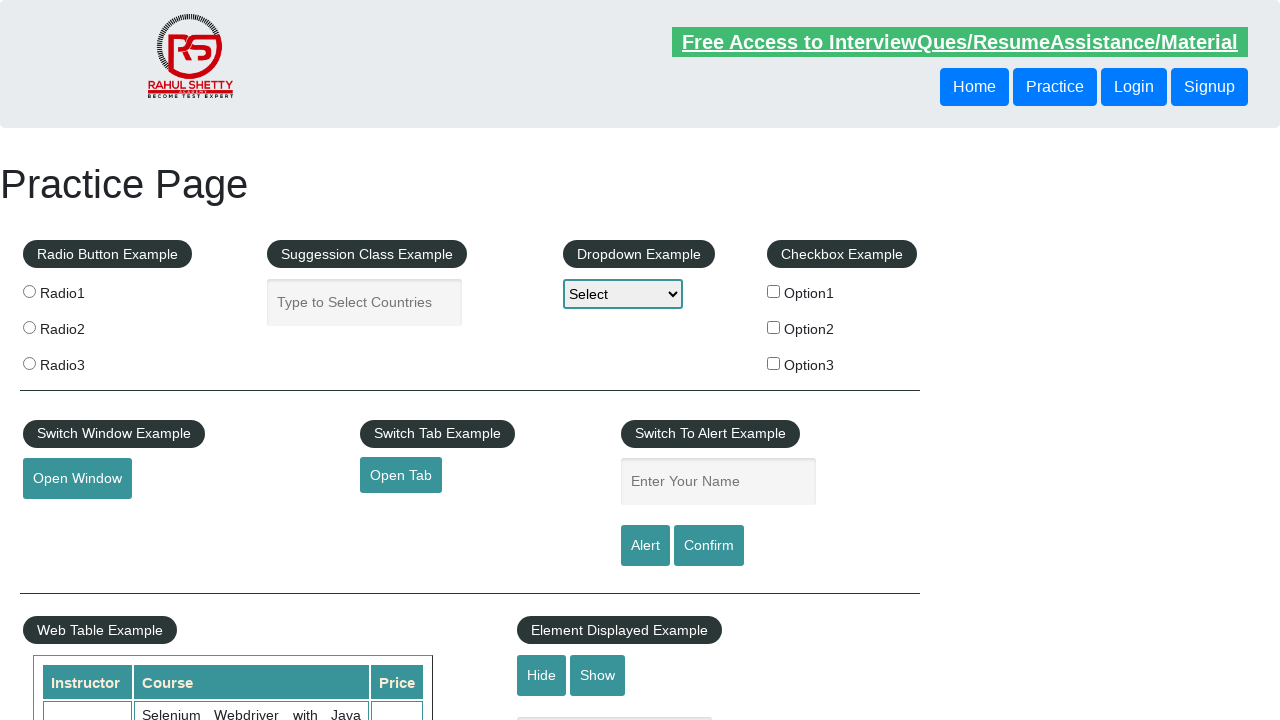

Retrieved text from cell 14: 'Engineer'
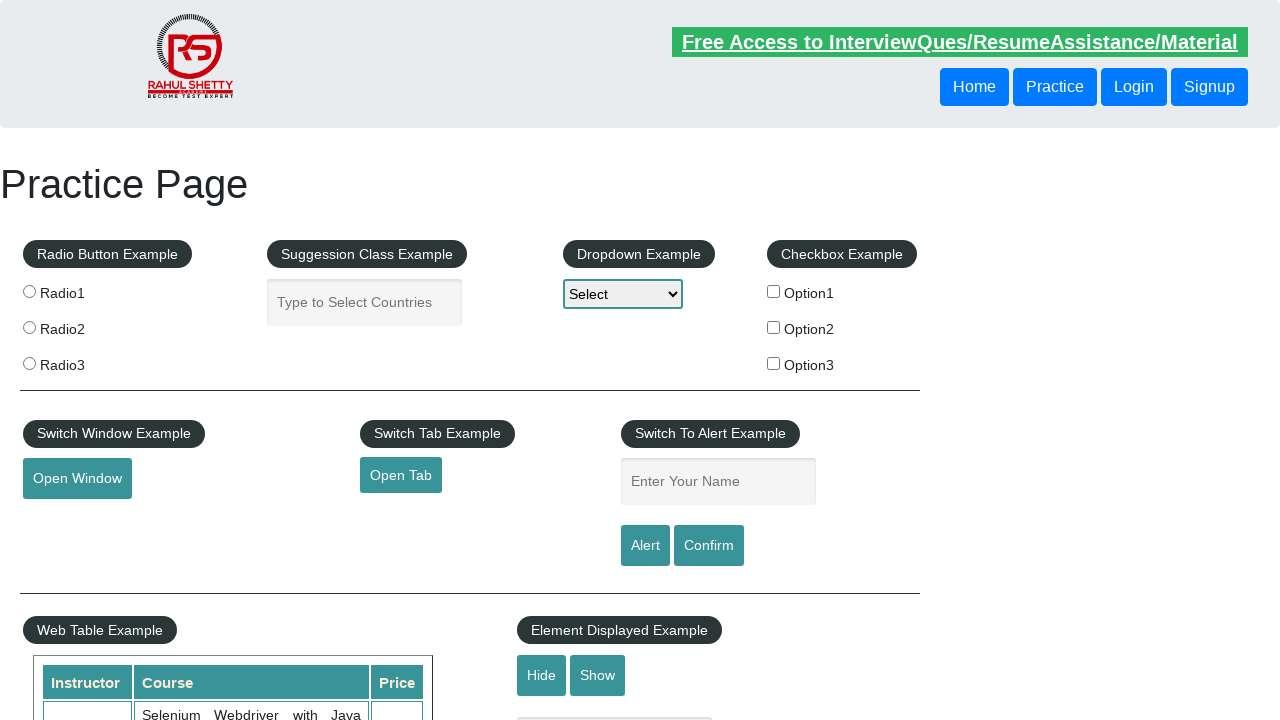

Retrieved text from cell 15: 'Postman'
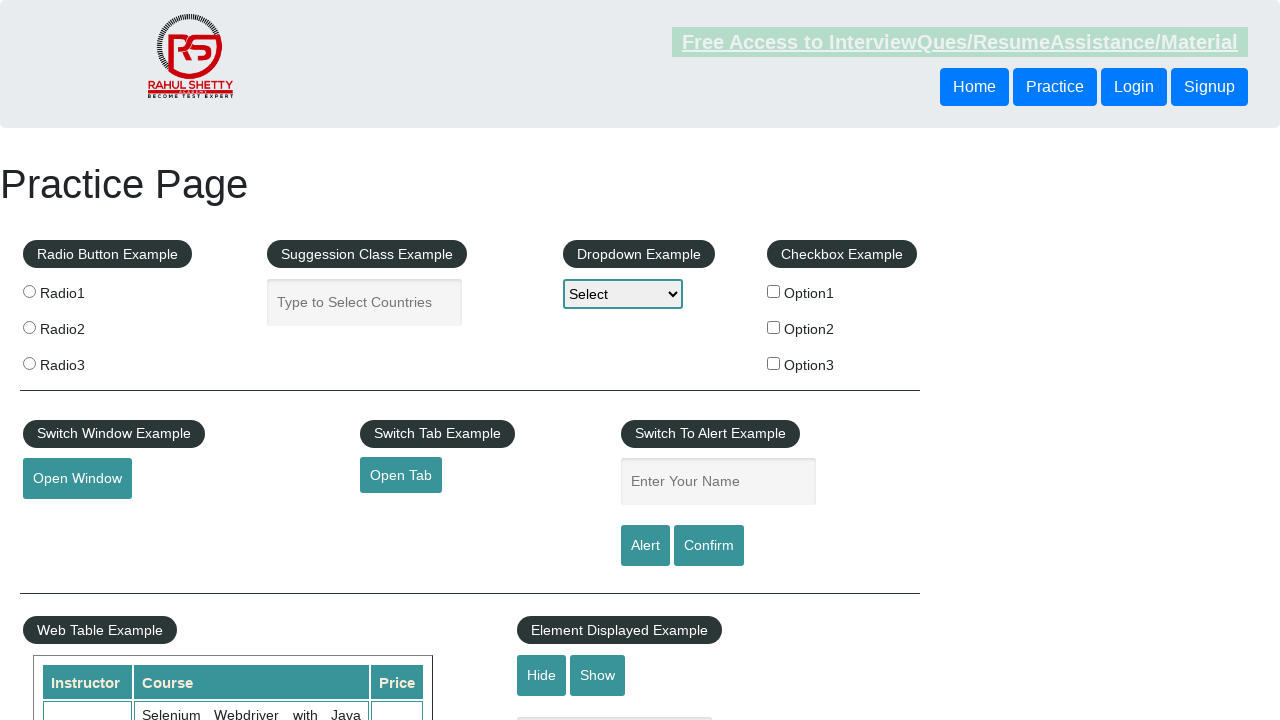

Retrieved text from cell 16: 'Businessman'
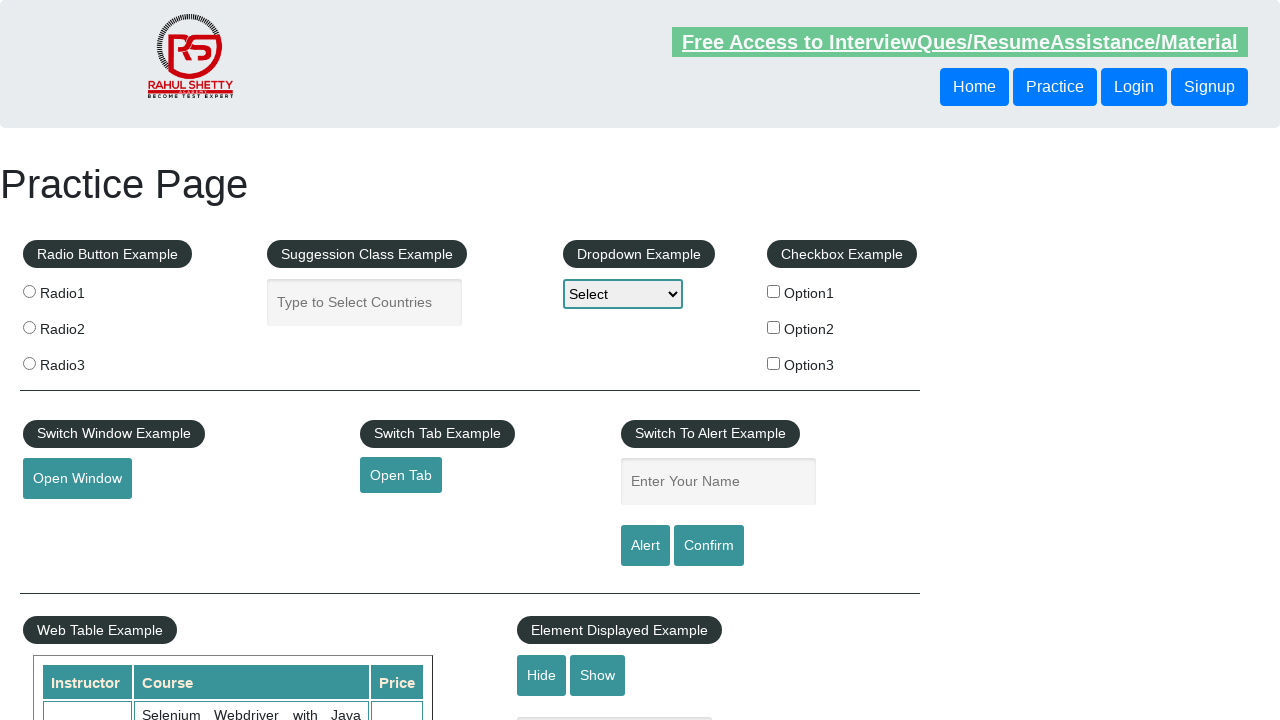

Retrieved text from cell 17: 'Sportsman'
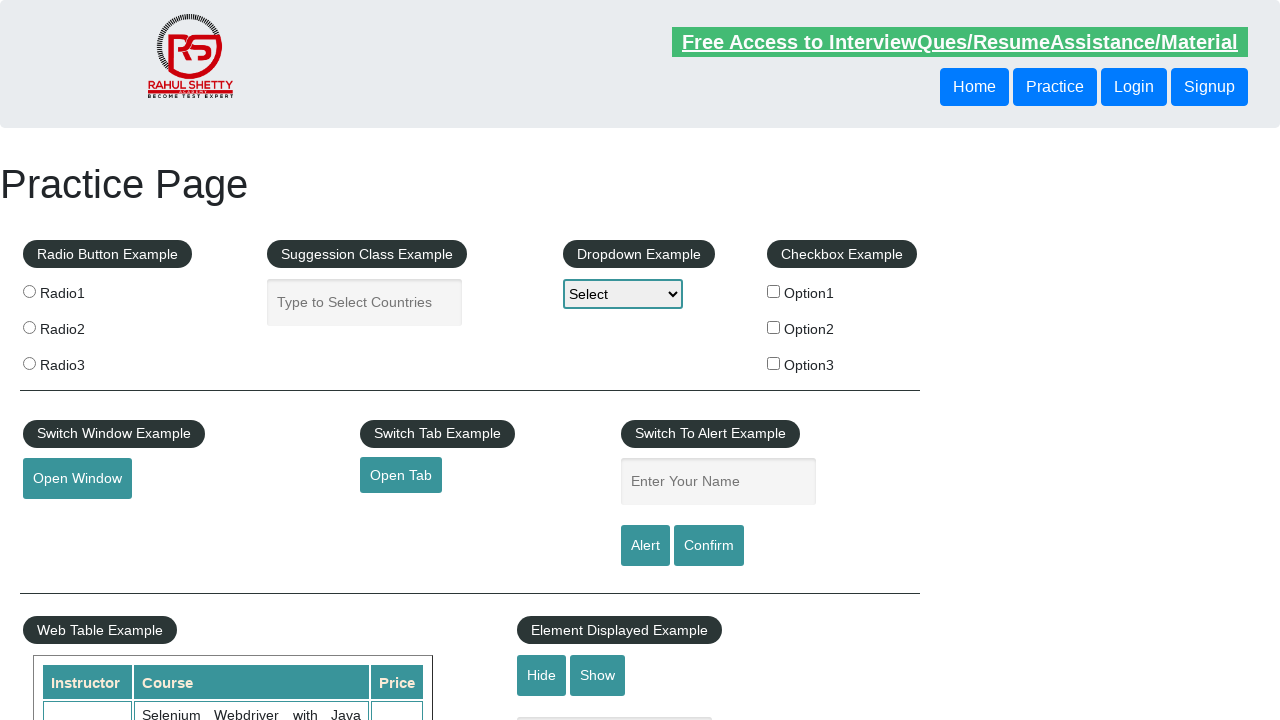

Retrieved text from cell 18: 'Cricketer'
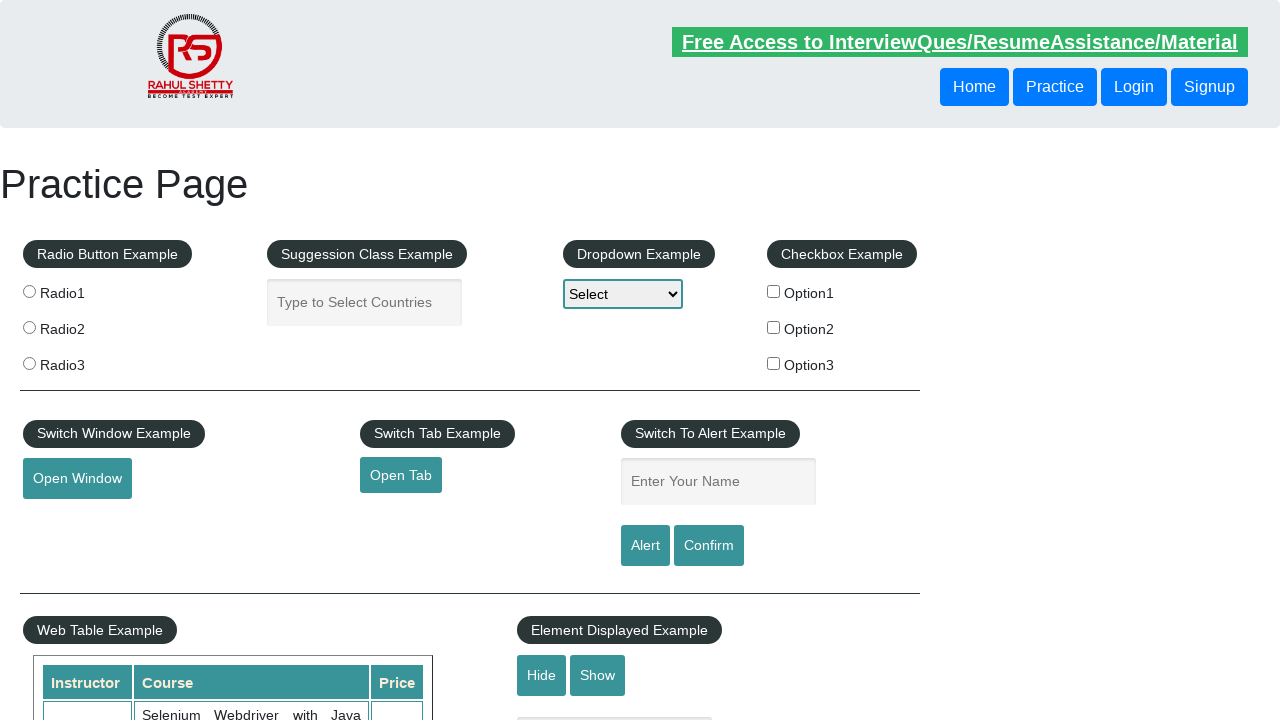

Retrieved text from cell 19: '
                    
                        
                            Latest News
                        
                        Broken Link
                        Dummy Content for Testing.
                        Dummy Content for Testing.
                        Dummy Content for Testing.
                    
                '
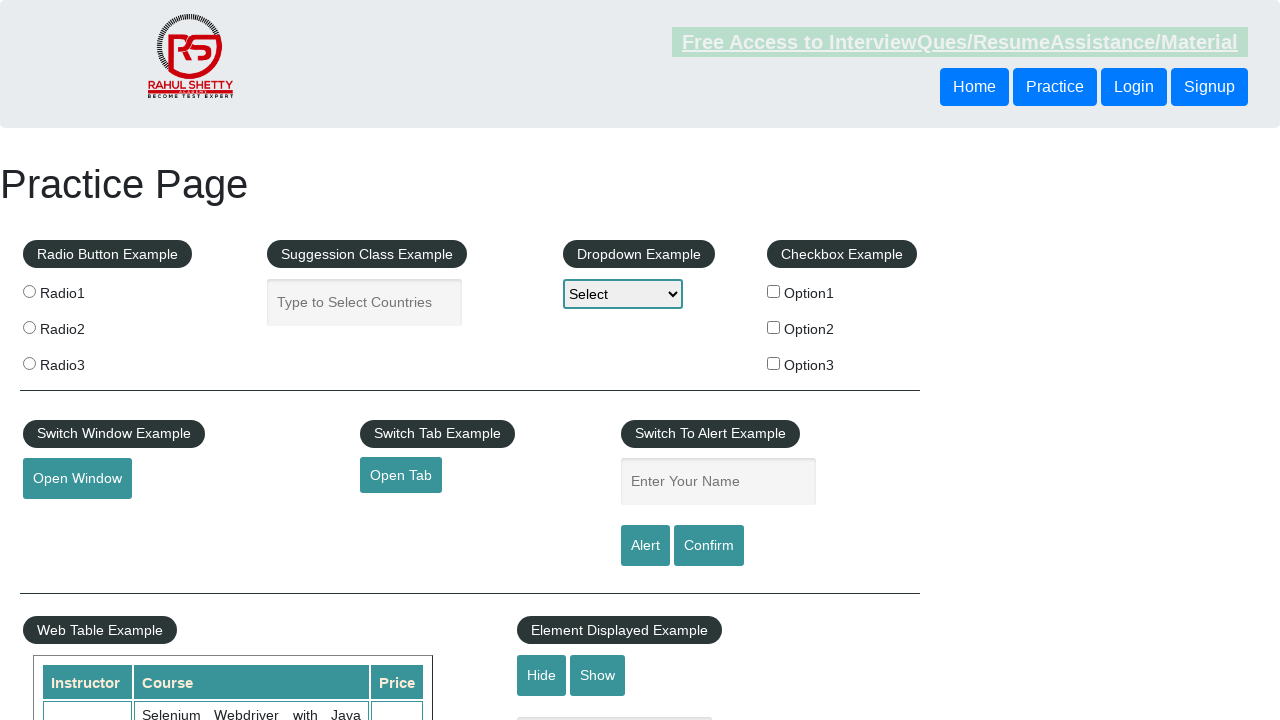

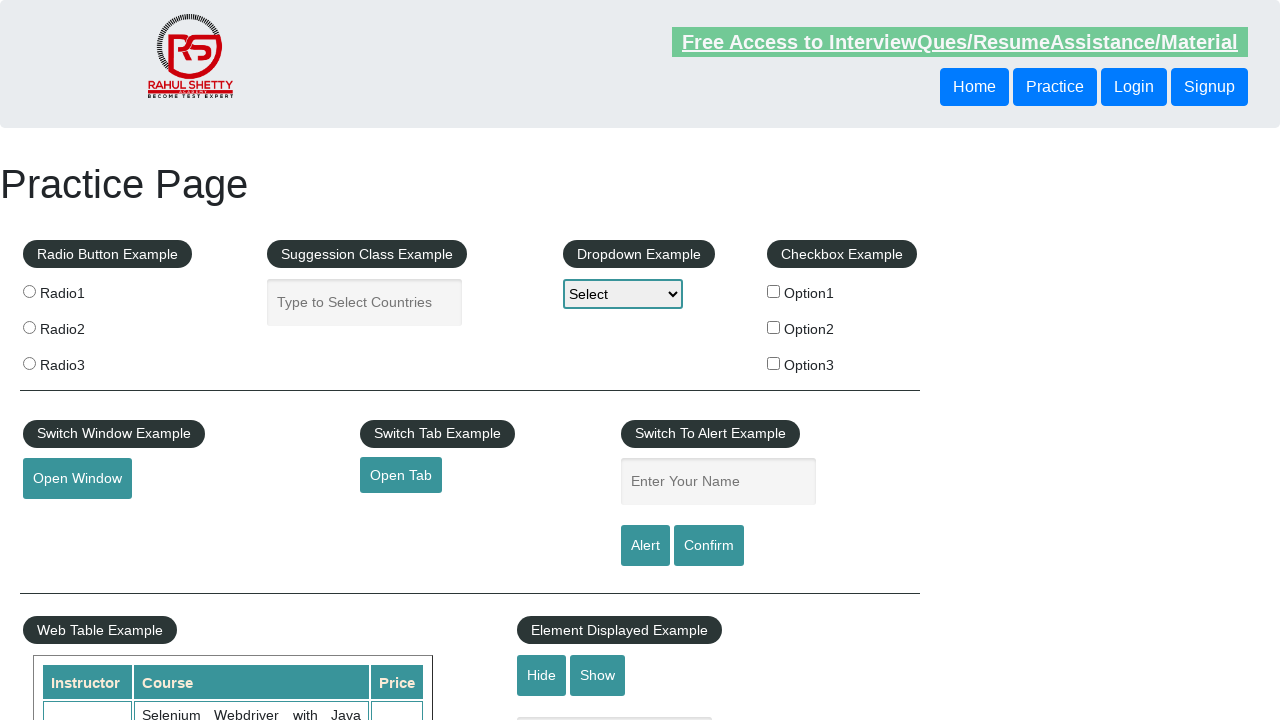